Tests navigation by clicking the "Choose insurance" button

Starting URL: https://polis812.github.io/vacuu/

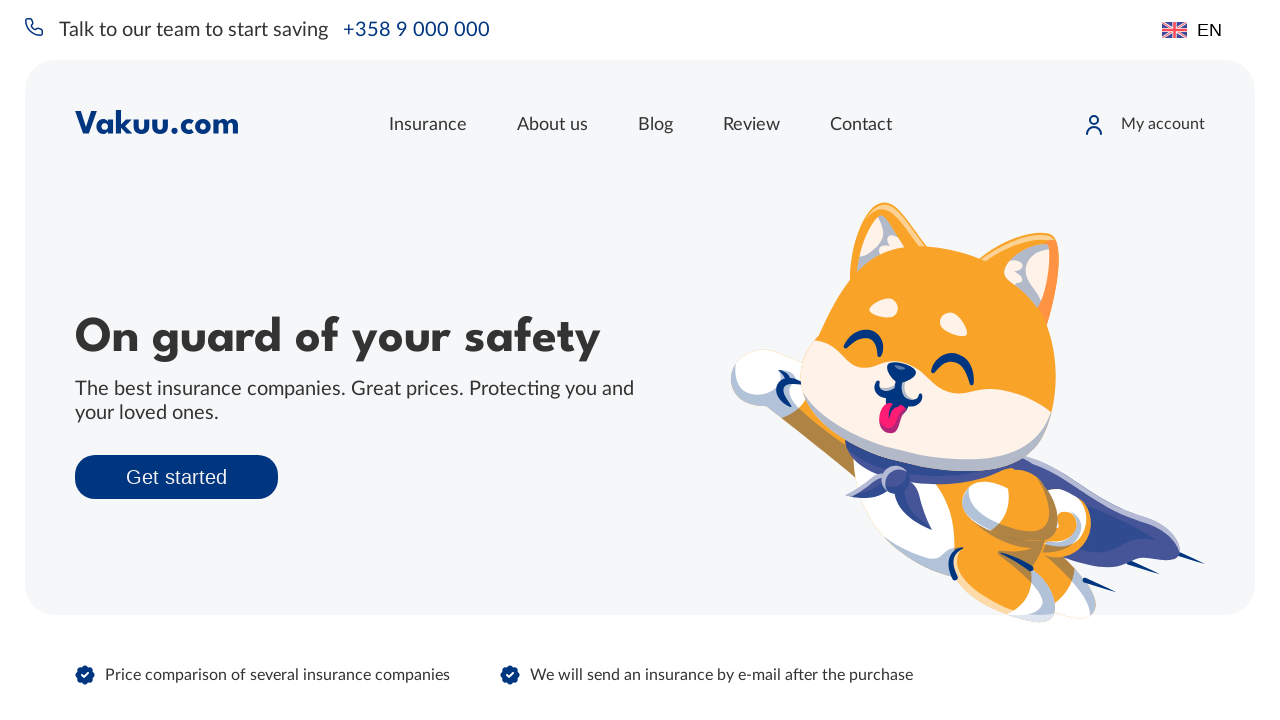

Navigated to https://polis812.github.io/vacuu/
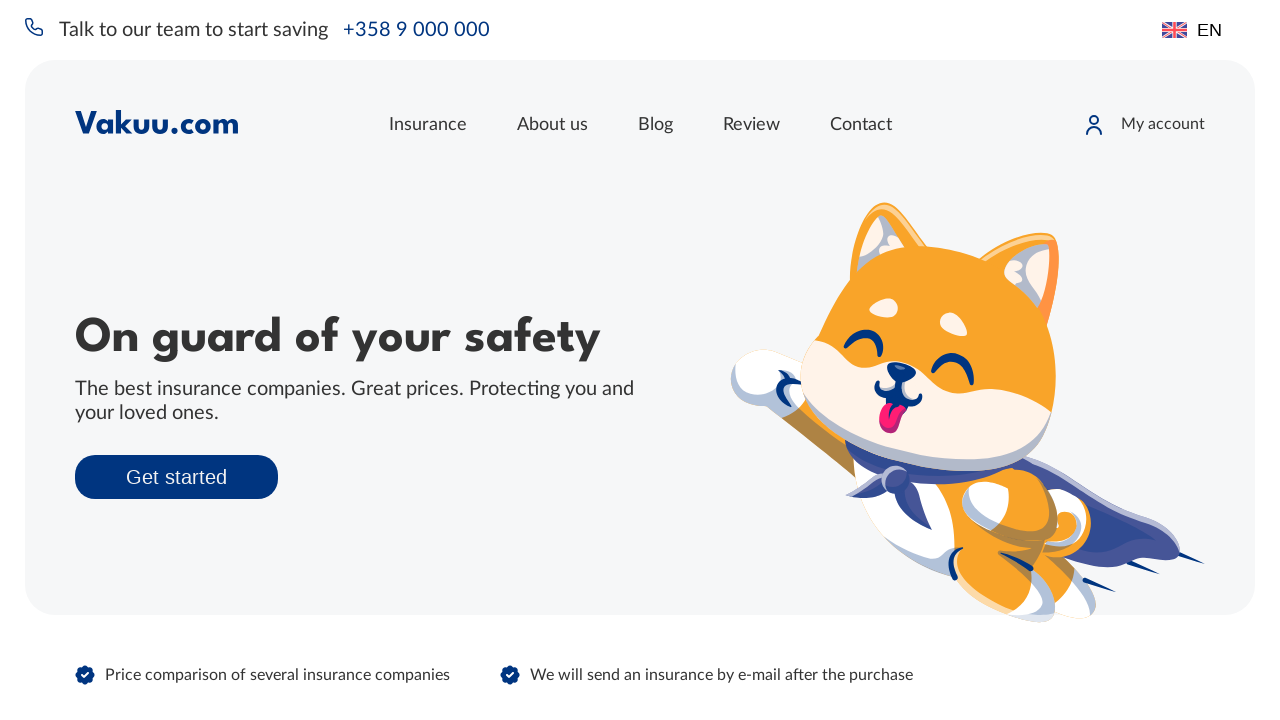

Clicked 'Choose insurance' button at (640, 360) on text=Choose insurance
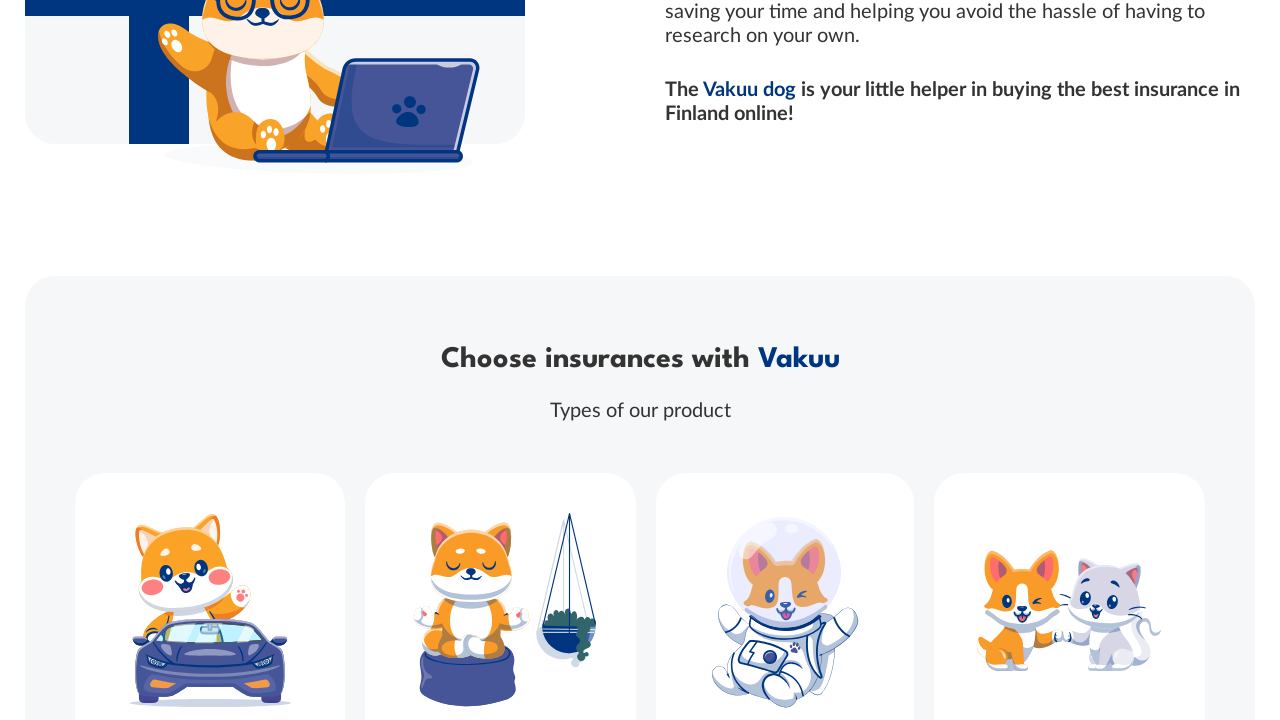

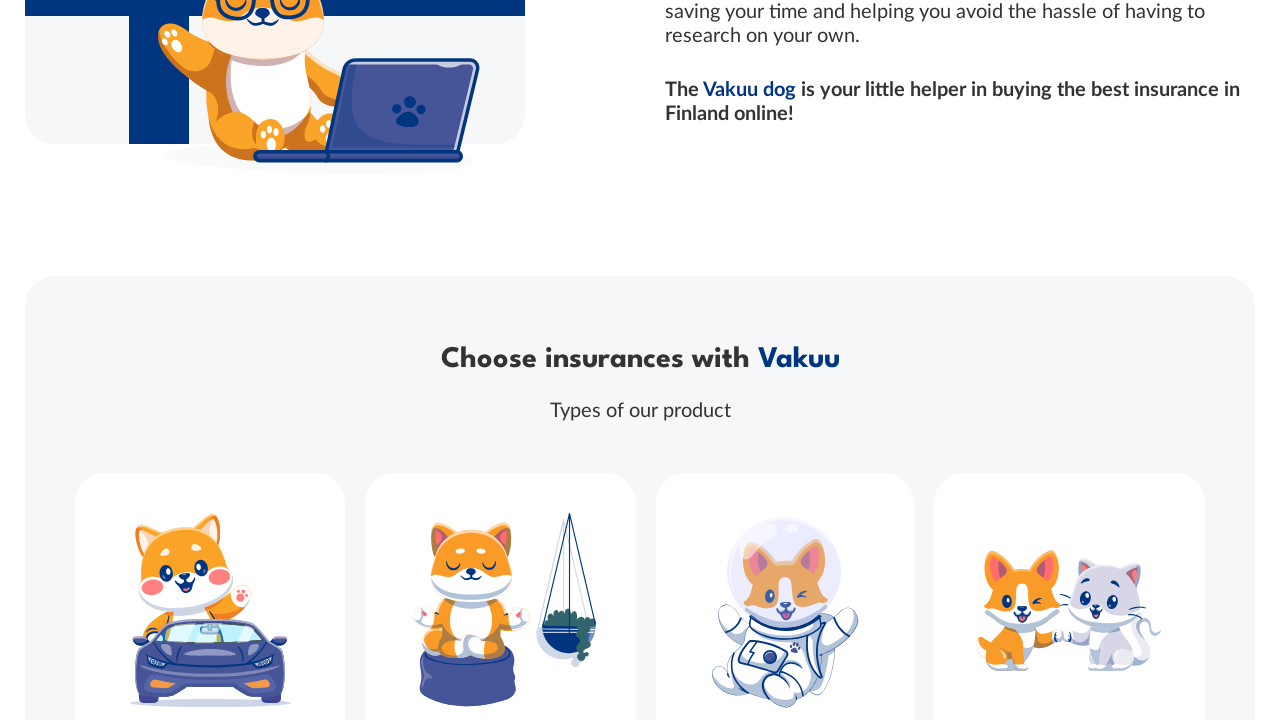